Navigates to an automation practice page and enters text into an autocomplete/suggestion field

Starting URL: https://rahulshettyacademy.com/AutomationPractice/

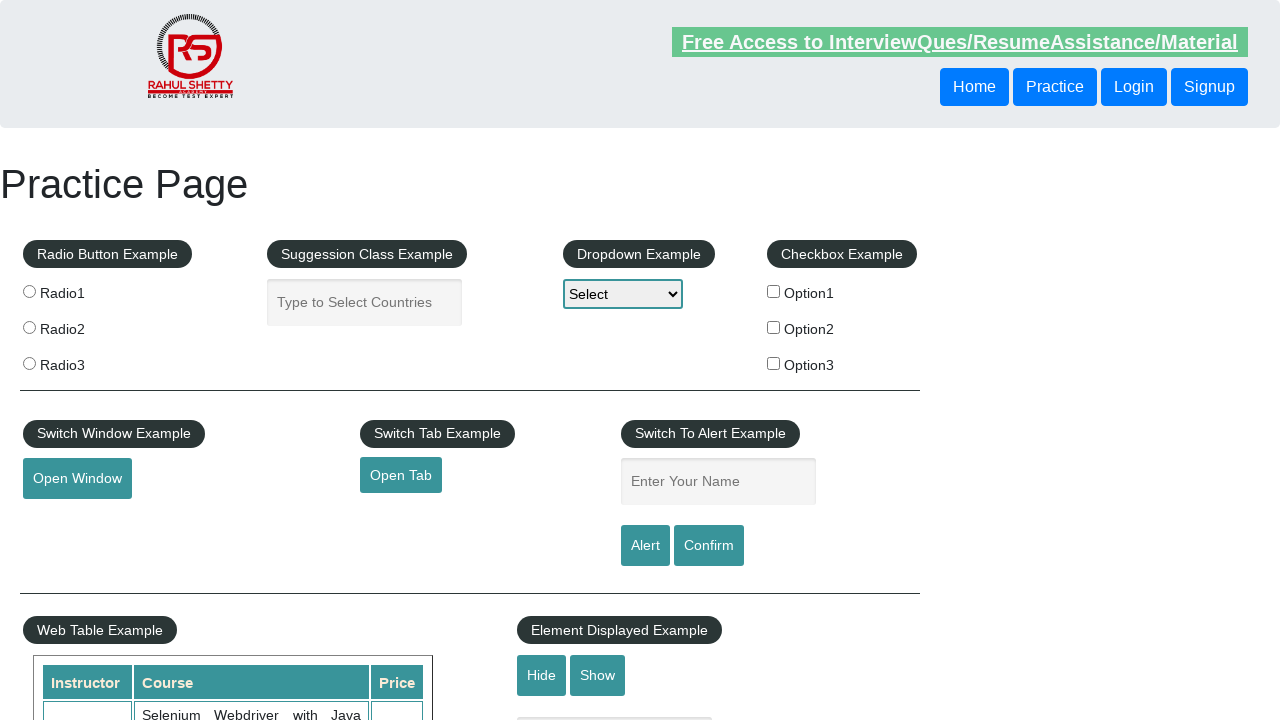

Filled autocomplete field with 'Me' on #autocomplete
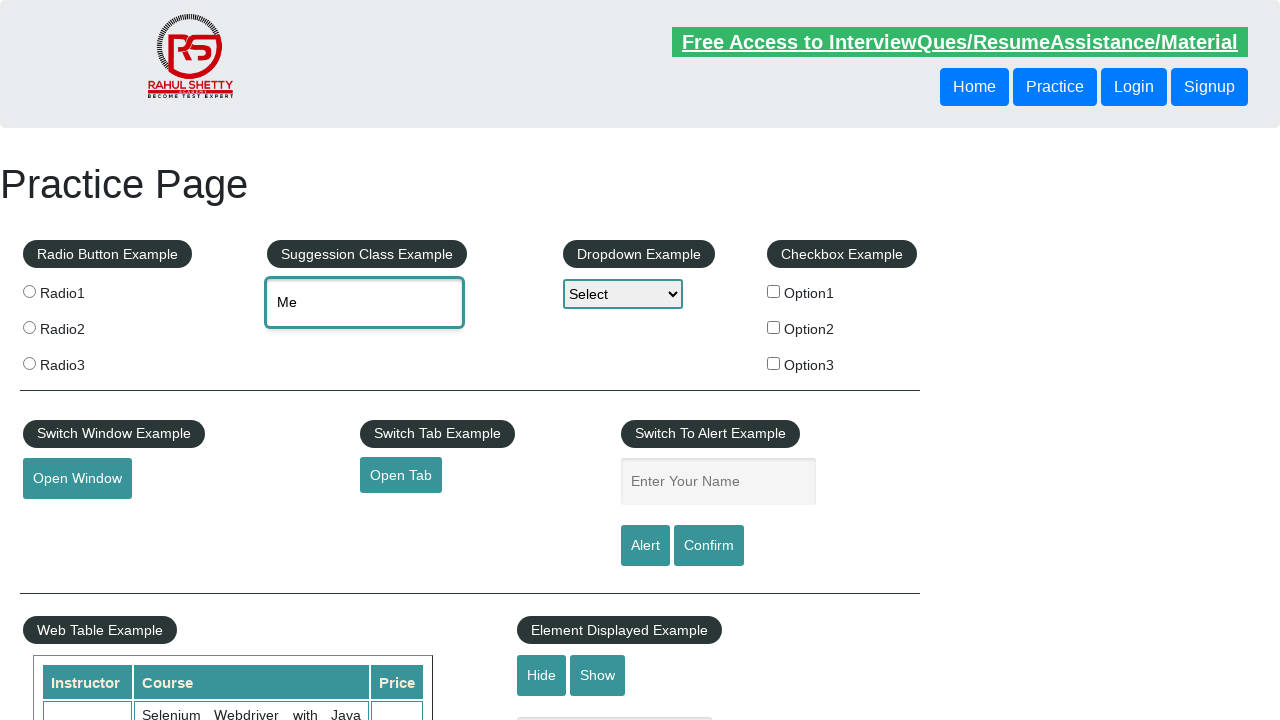

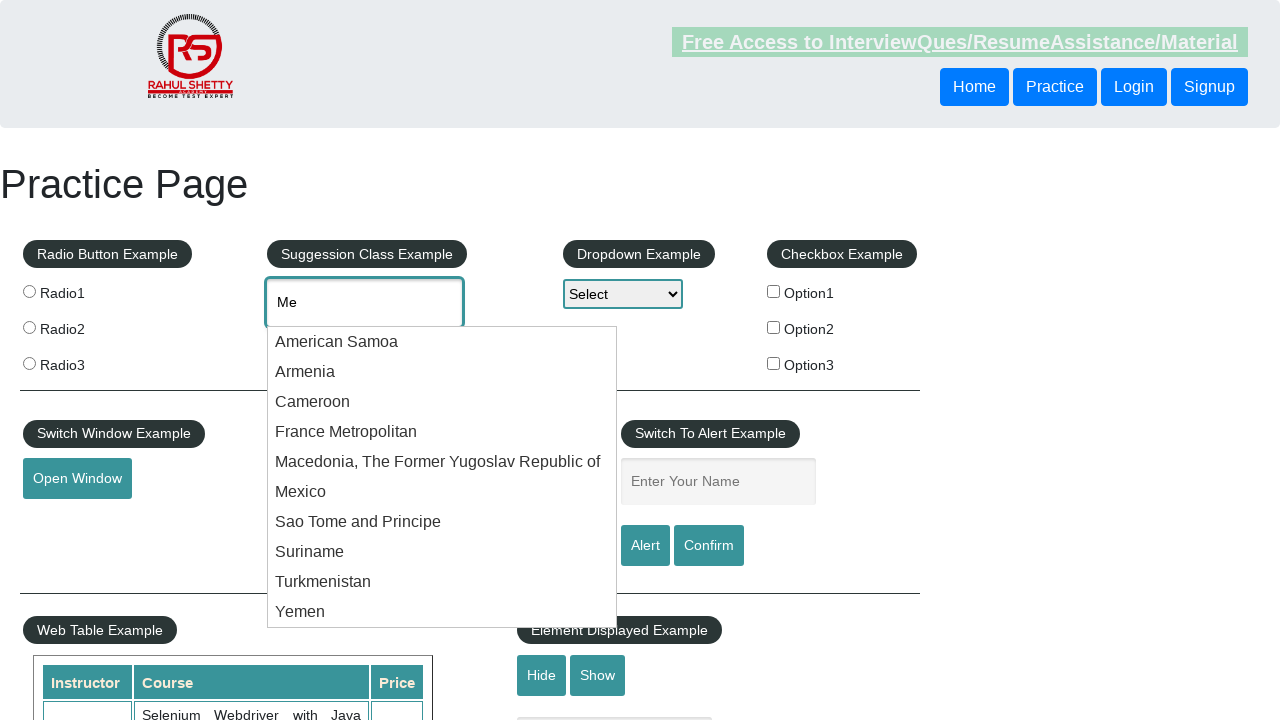